Tests the Revert Draggable functionality where revertable elements return to their original position after being dropped, while non-revertable elements stay at the drop location.

Starting URL: https://demoqa.com/droppable

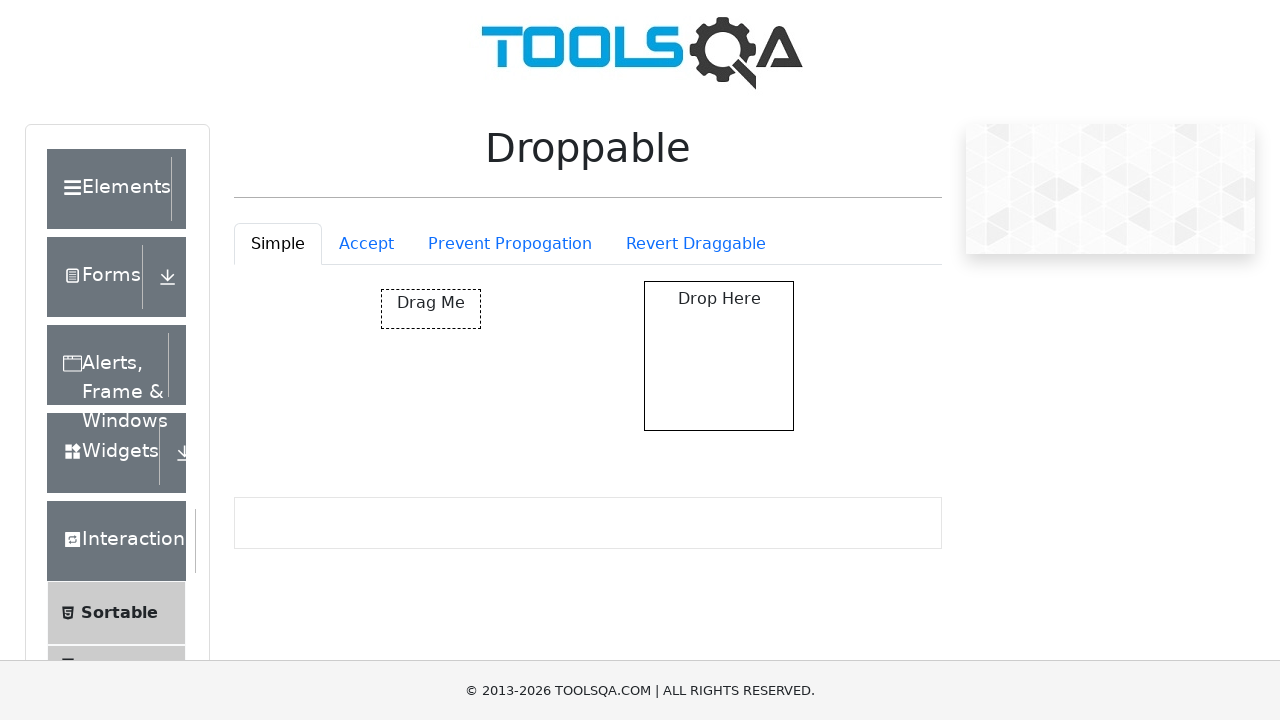

Clicked Revert Draggable tab at (696, 244) on #droppableExample-tab-revertable
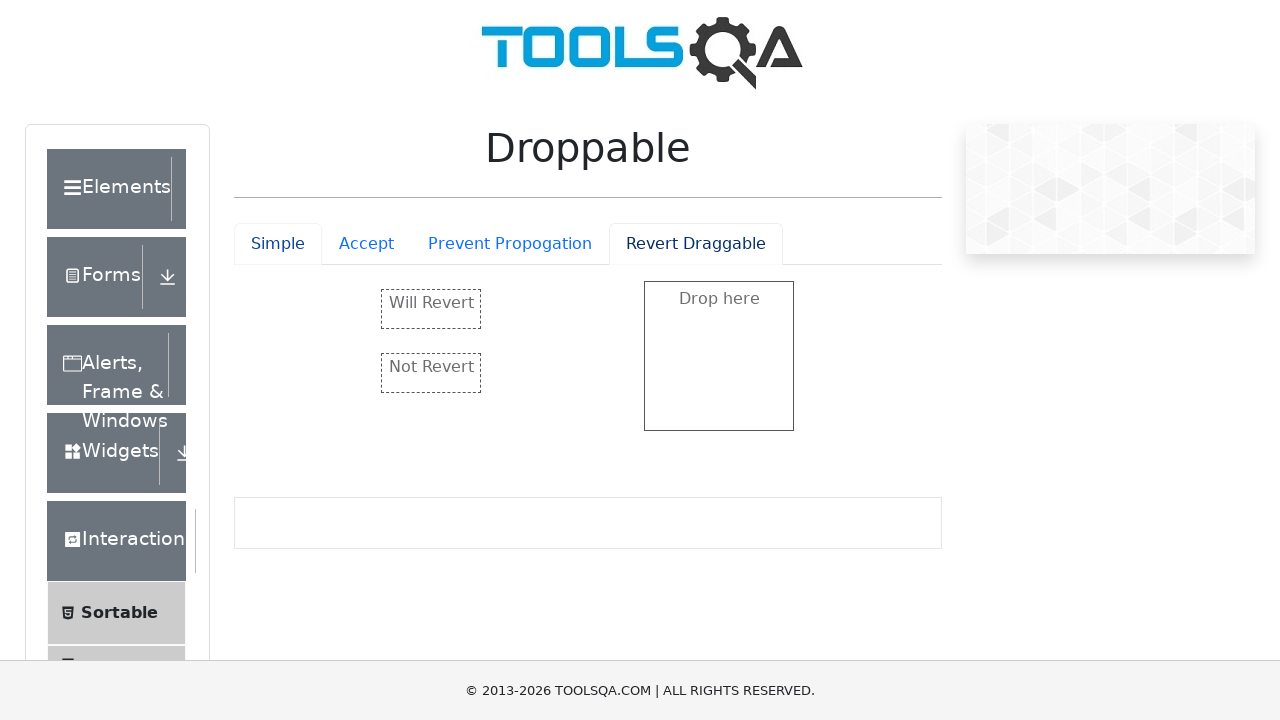

Located revertable element
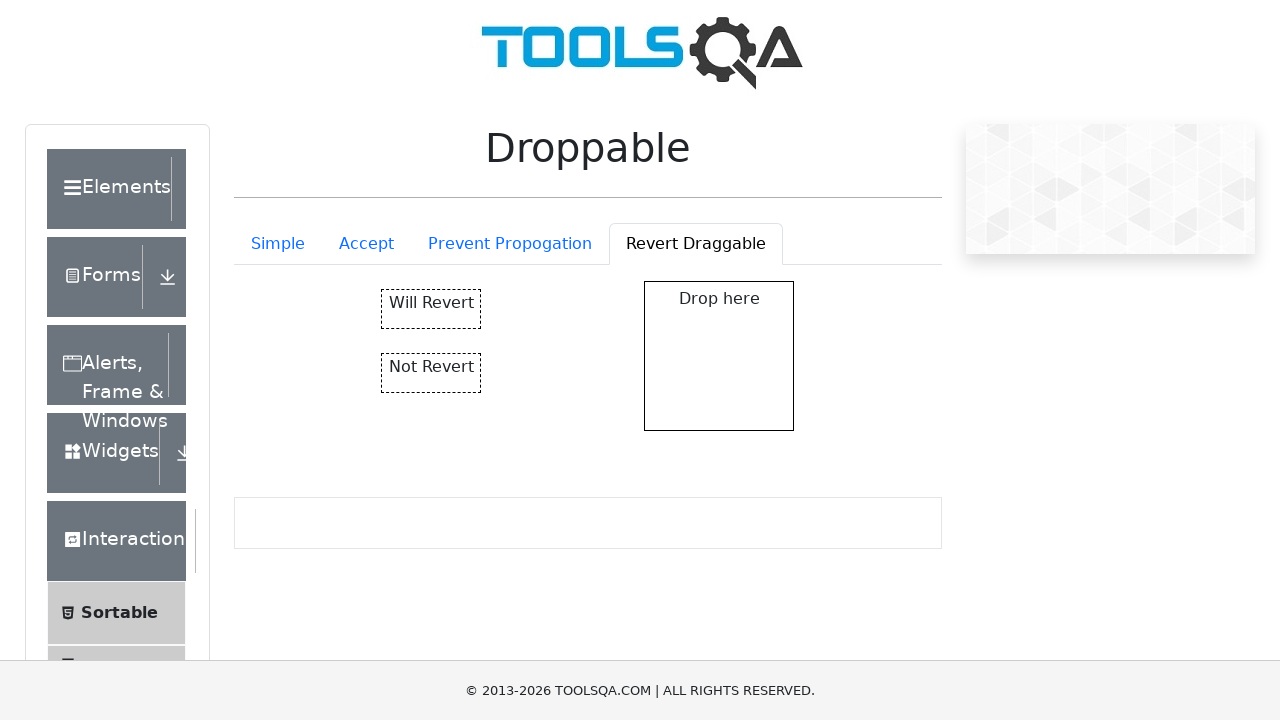

Located non-revertable element
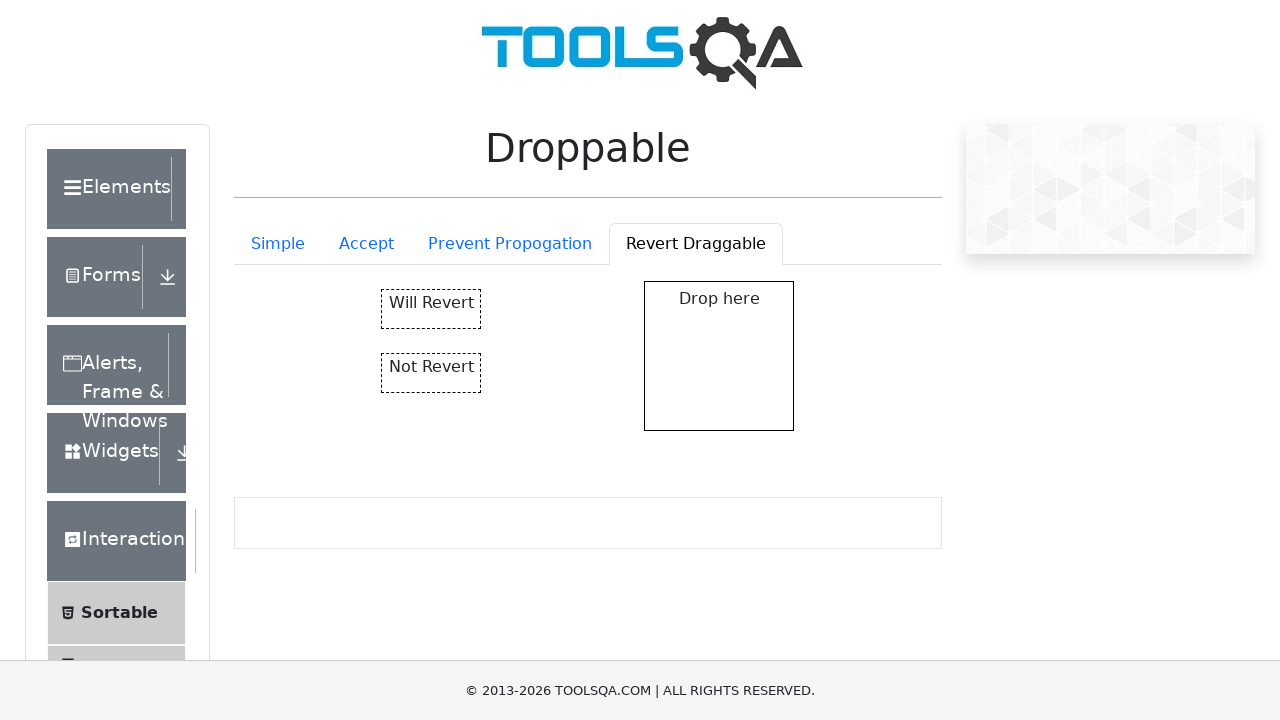

Located revert droppable zone
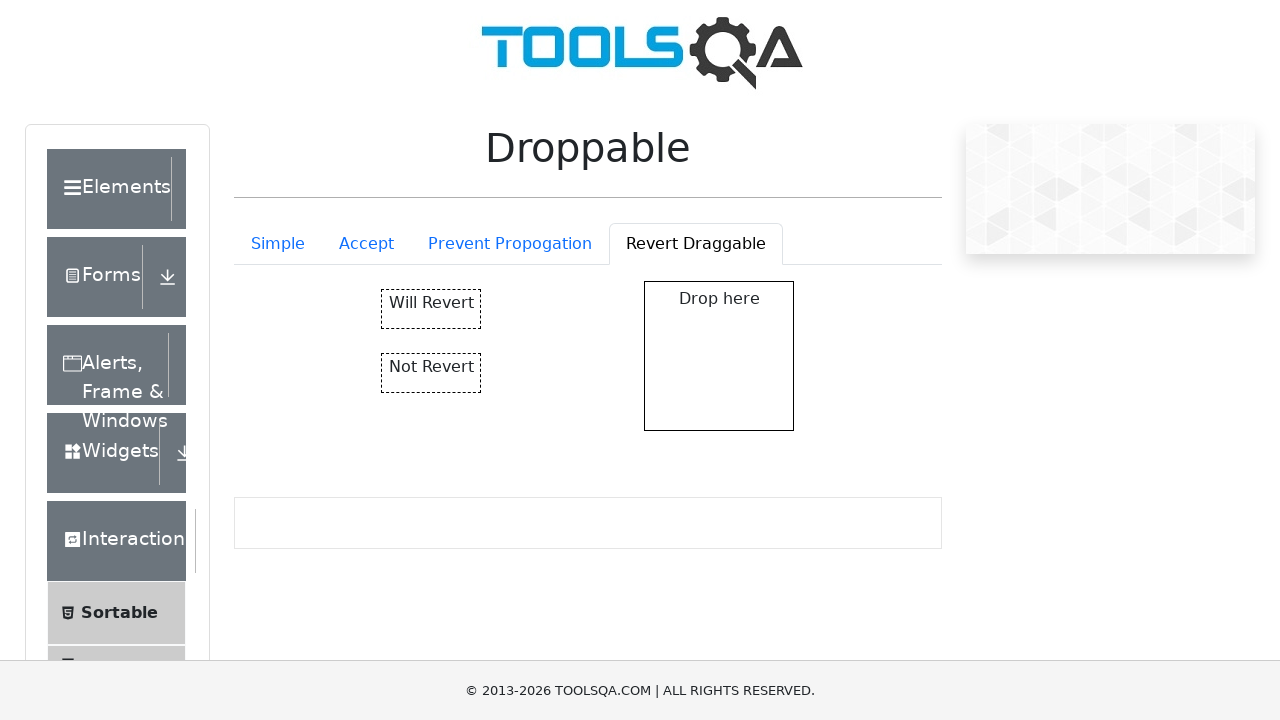

Verified revertable element is visible
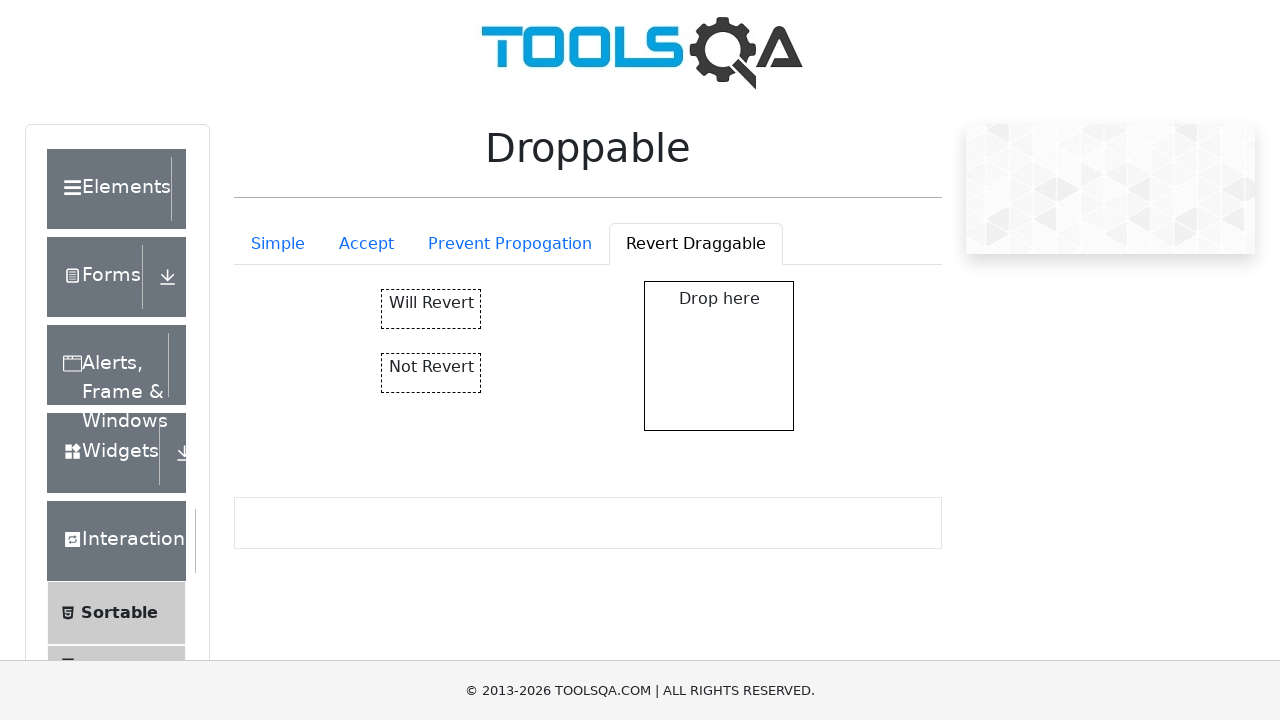

Verified non-revertable element is visible
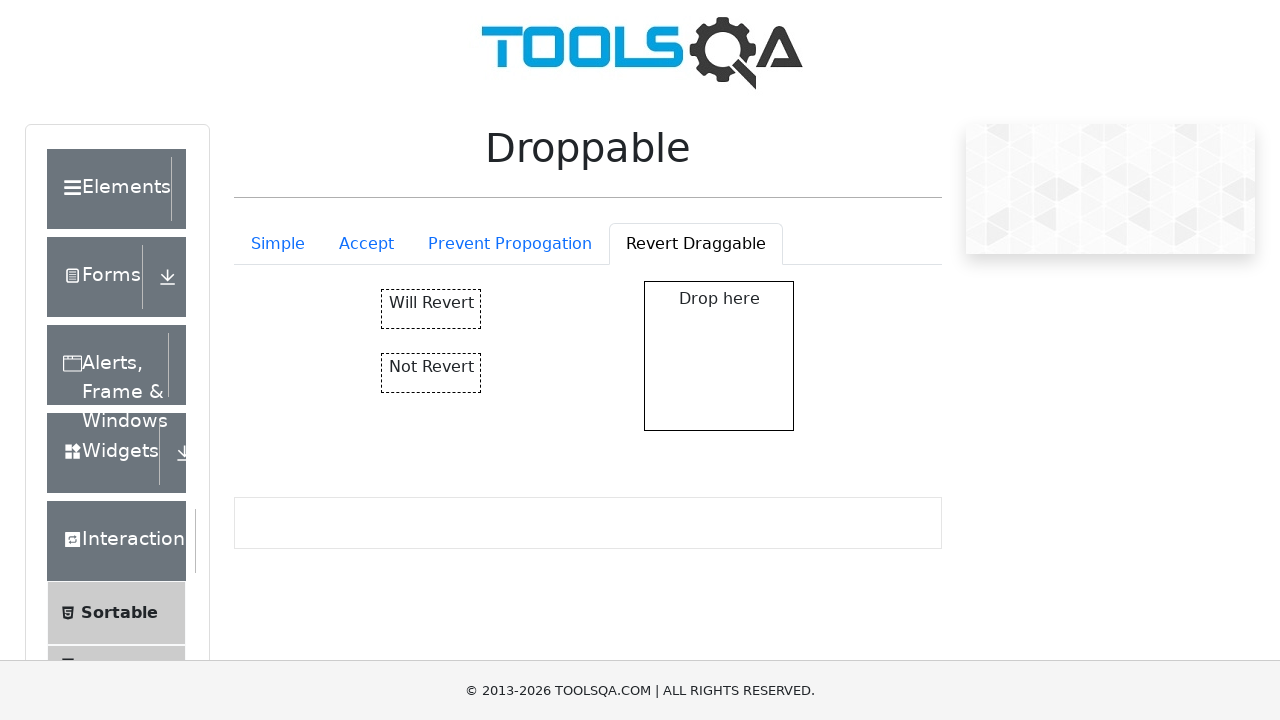

Verified droppable zone is visible
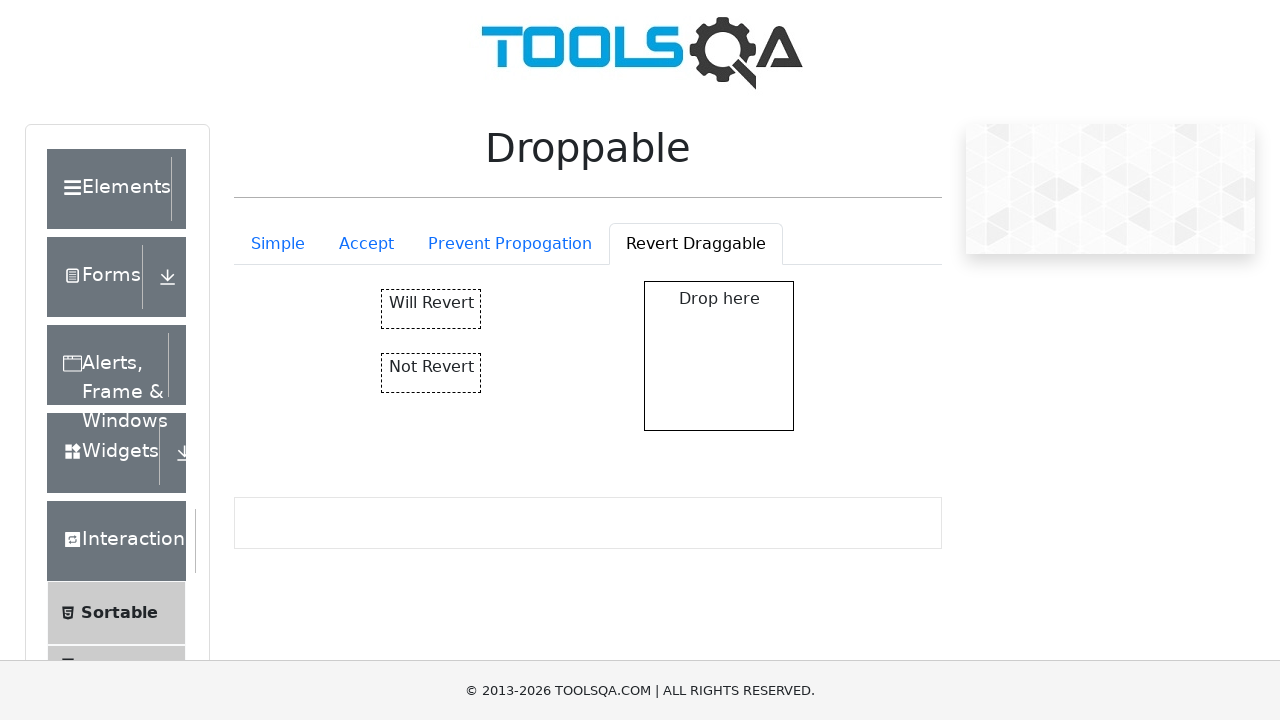

Recorded initial position of revertable element
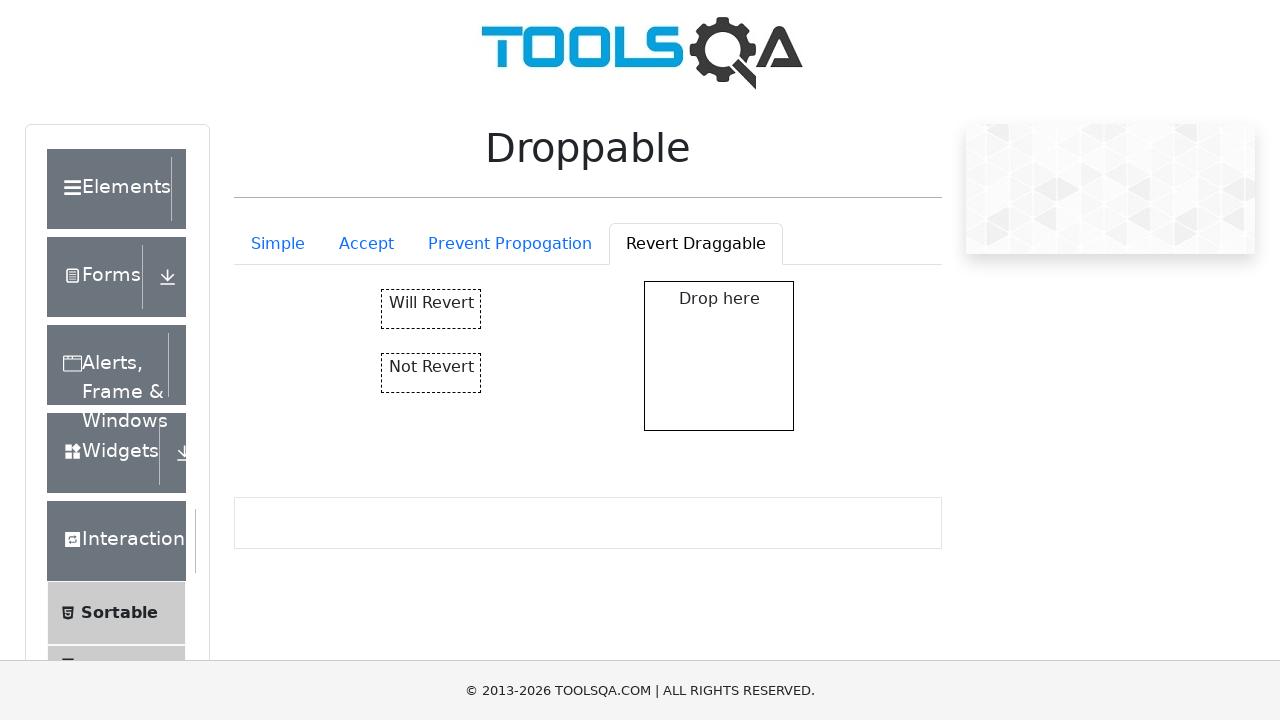

Dragged revertable element to drop zone at (719, 356)
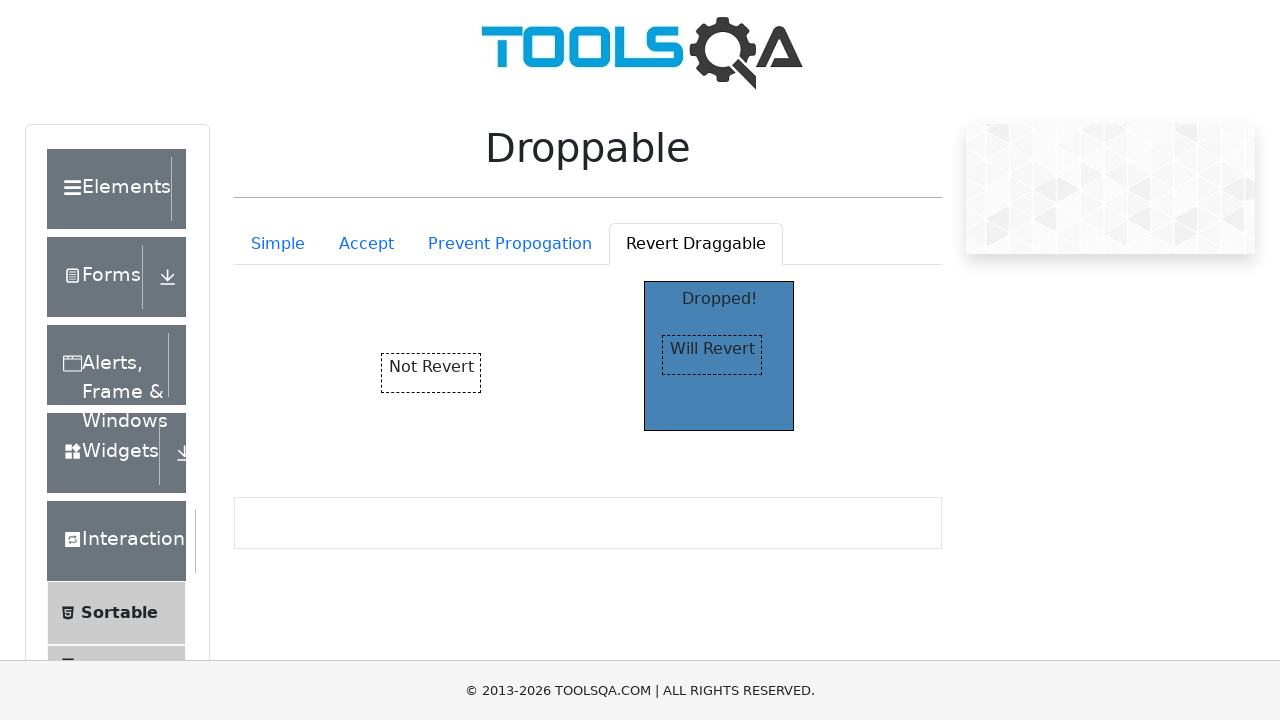

Verified drop zone displays 'Dropped!' text after revertable element dropped
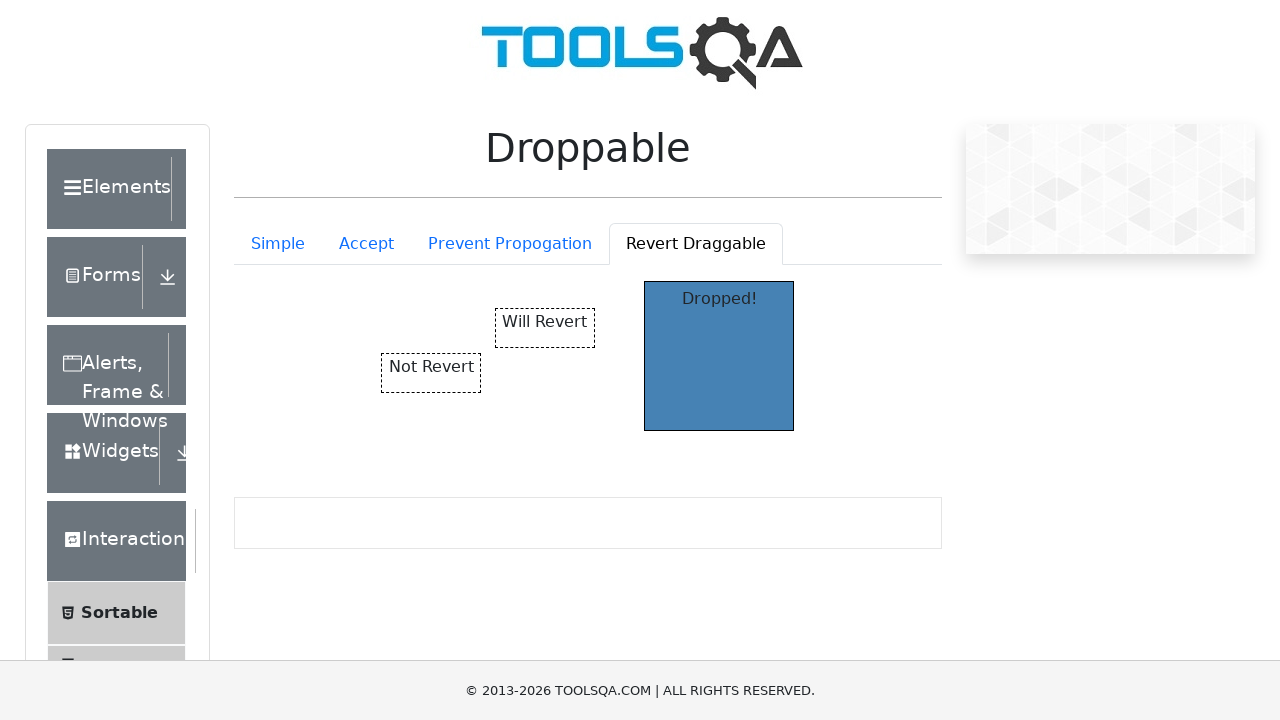

Waited 2 seconds for revertable element to return to initial position
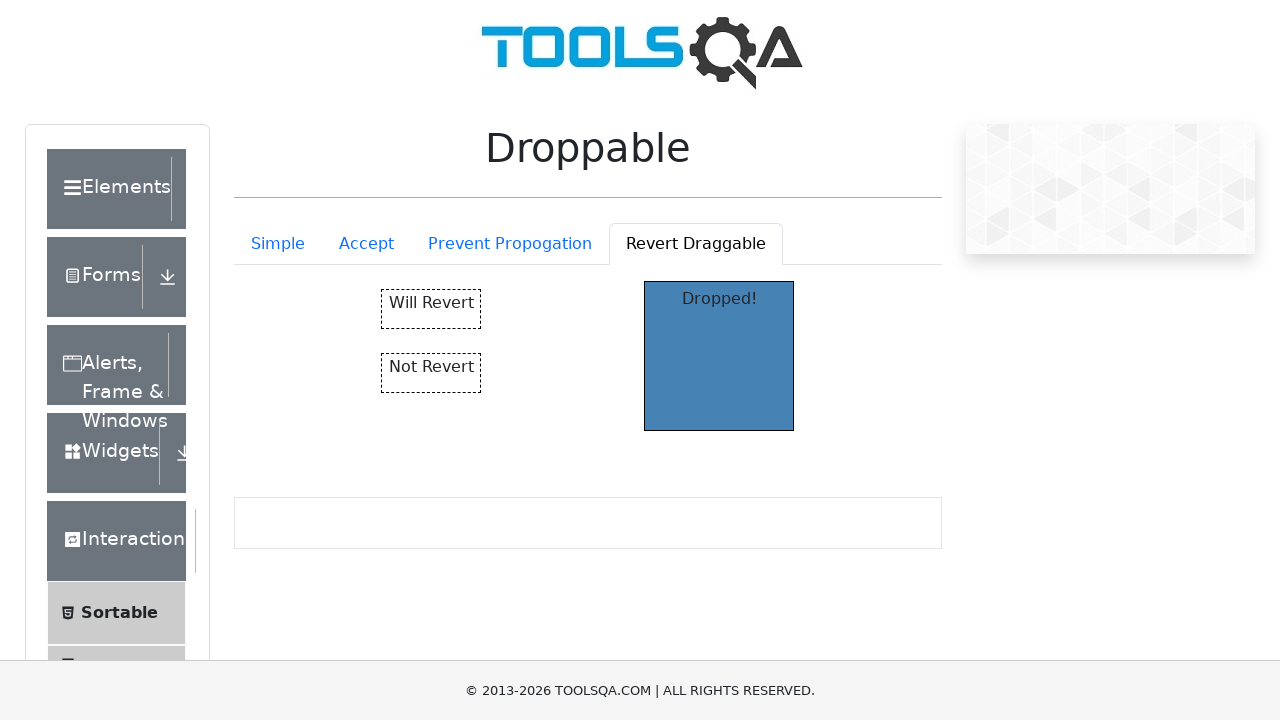

Recorded initial position of non-revertable element
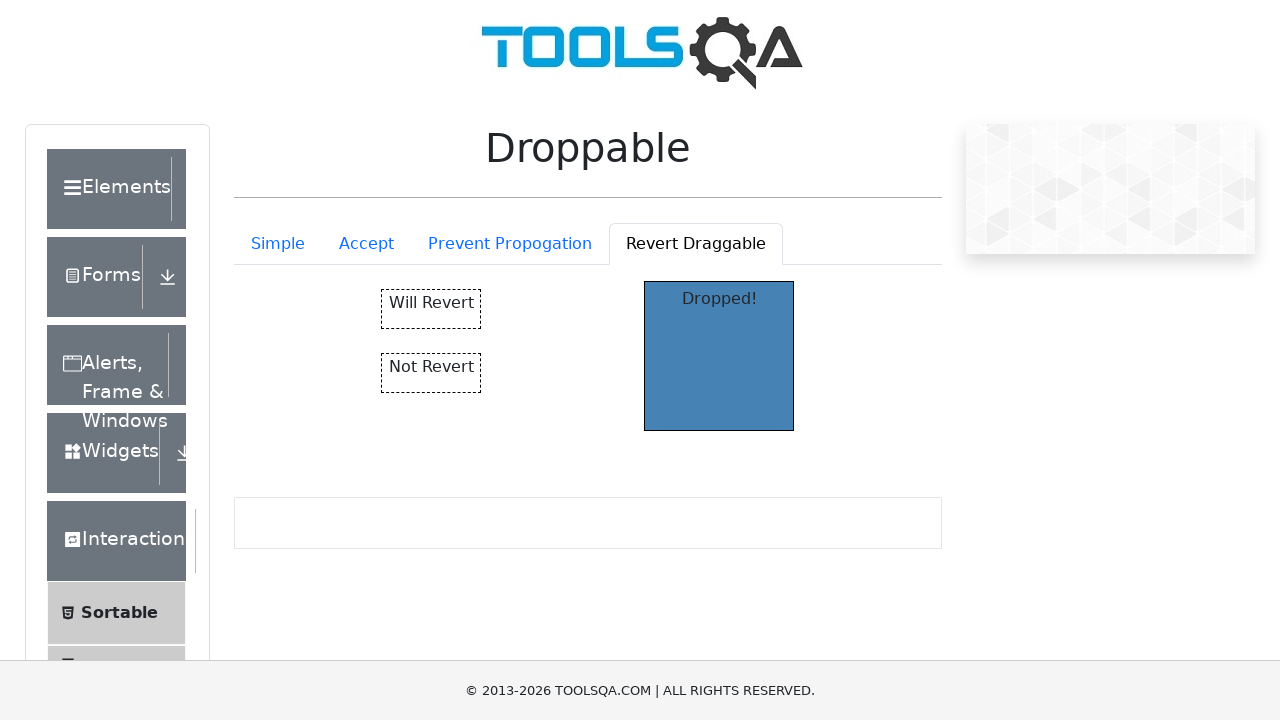

Dragged non-revertable element to drop zone at (719, 356)
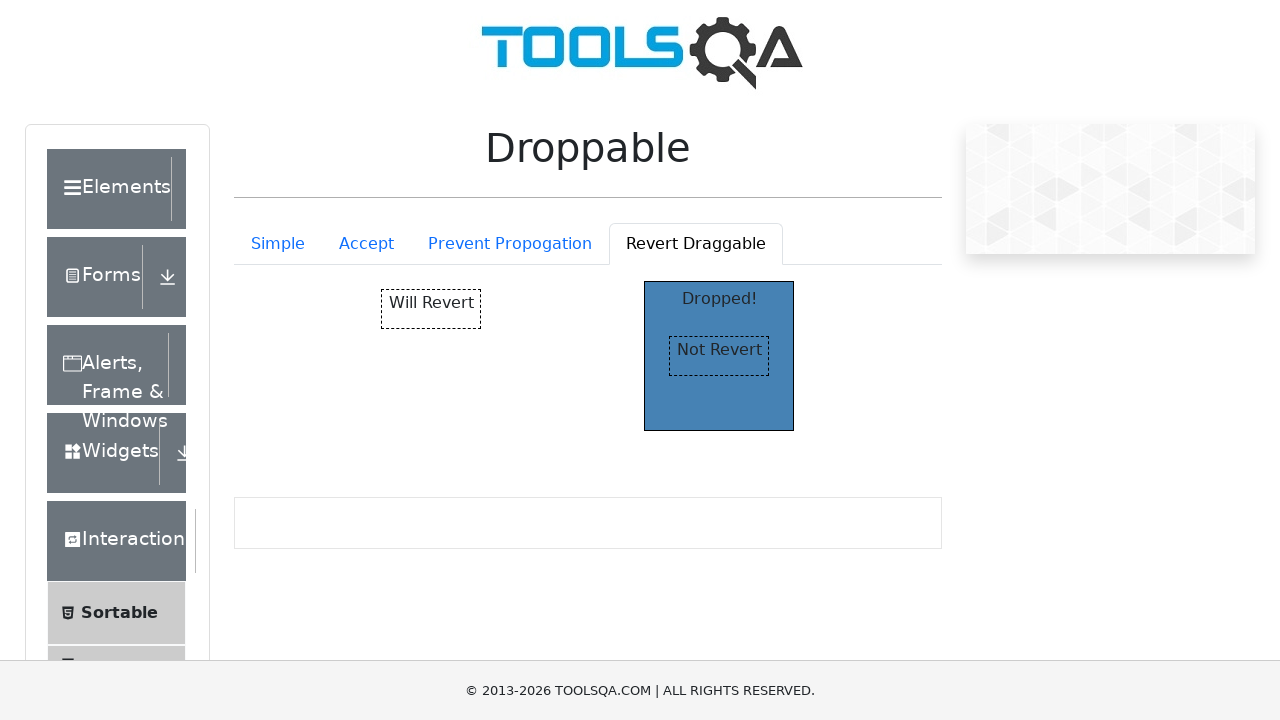

Verified drop zone displays 'Dropped!' text after non-revertable element dropped
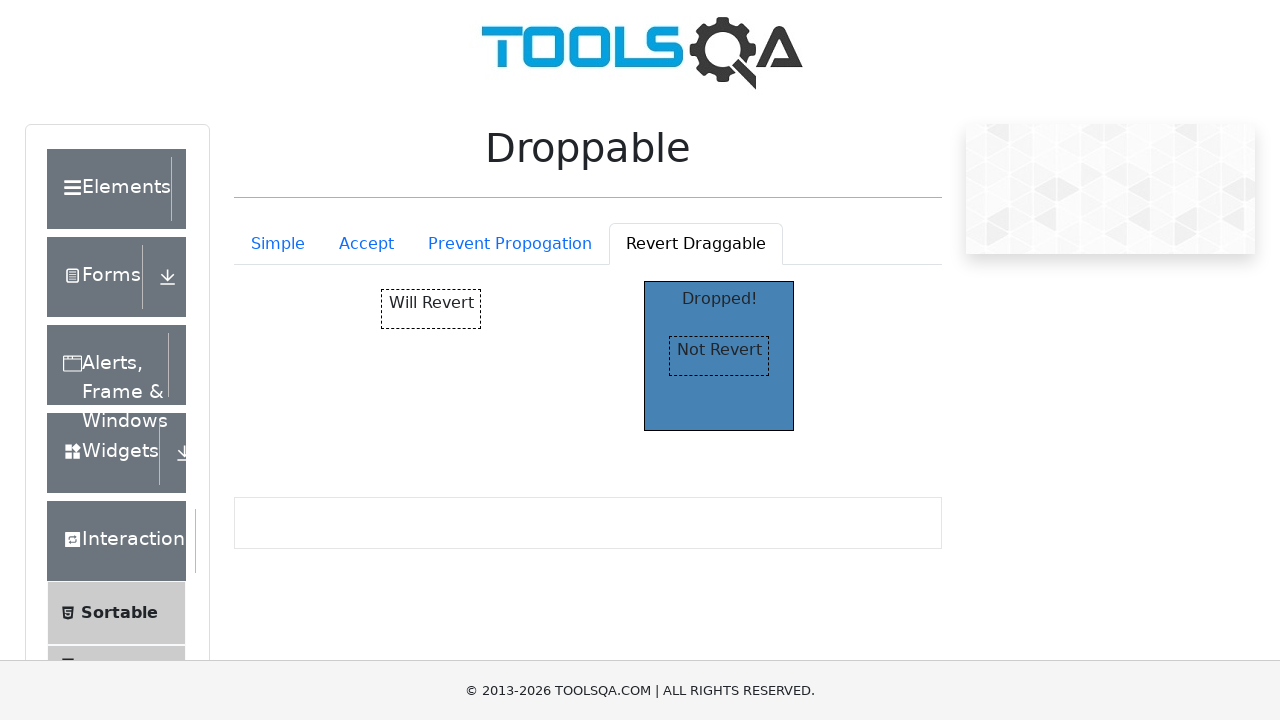

Waited 1 second for drag operation to complete
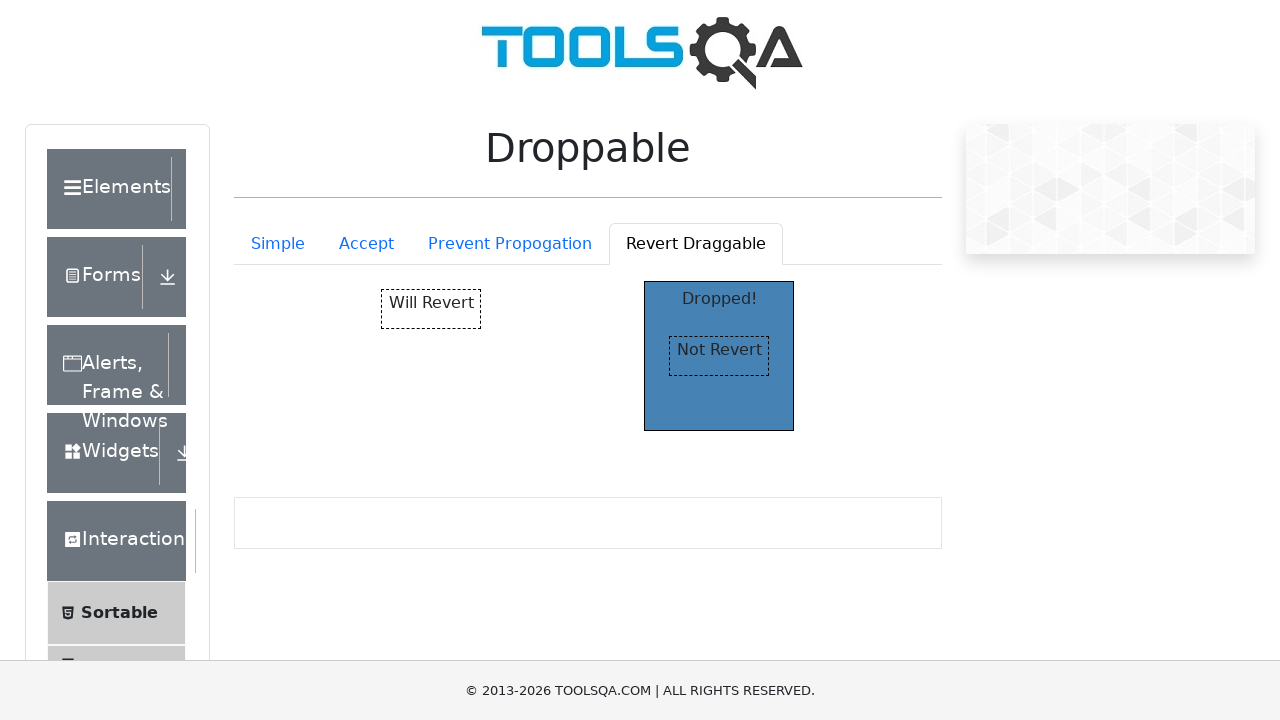

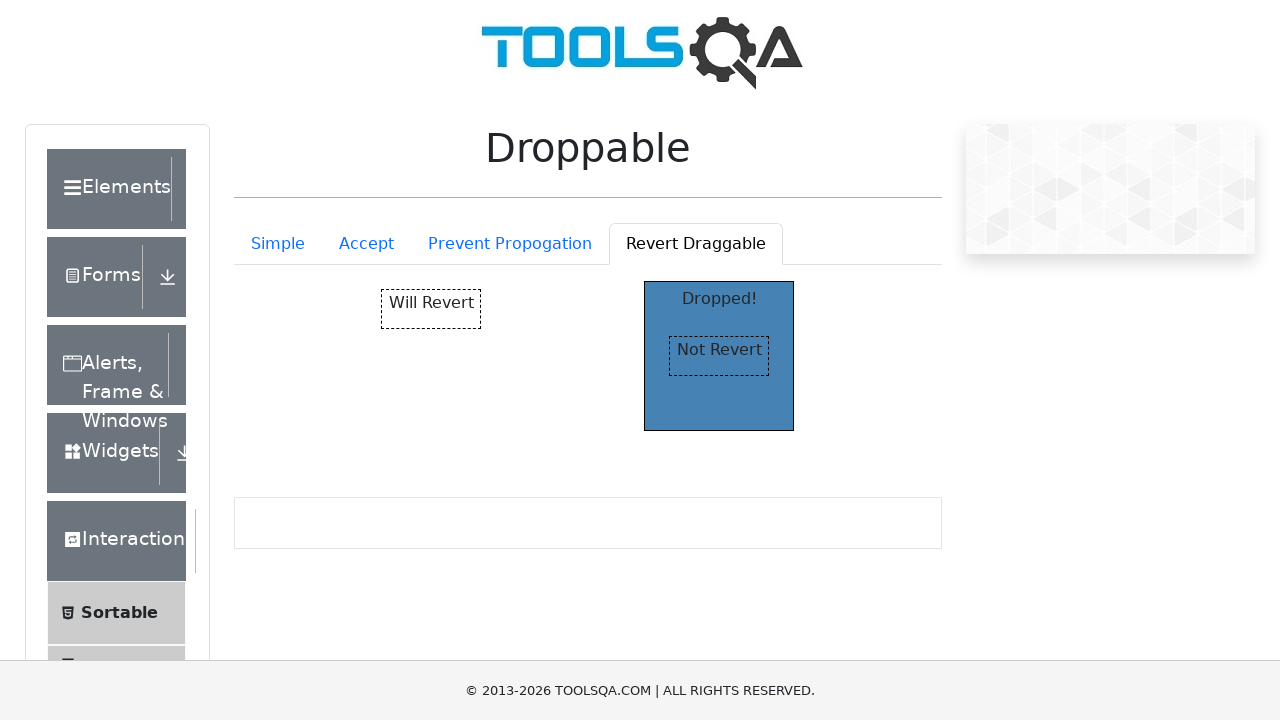